Tests form submission by clicking a link with specific text, then filling out a form with personal information (name, last name, city, country) and submitting it

Starting URL: http://suninjuly.github.io/find_link_text

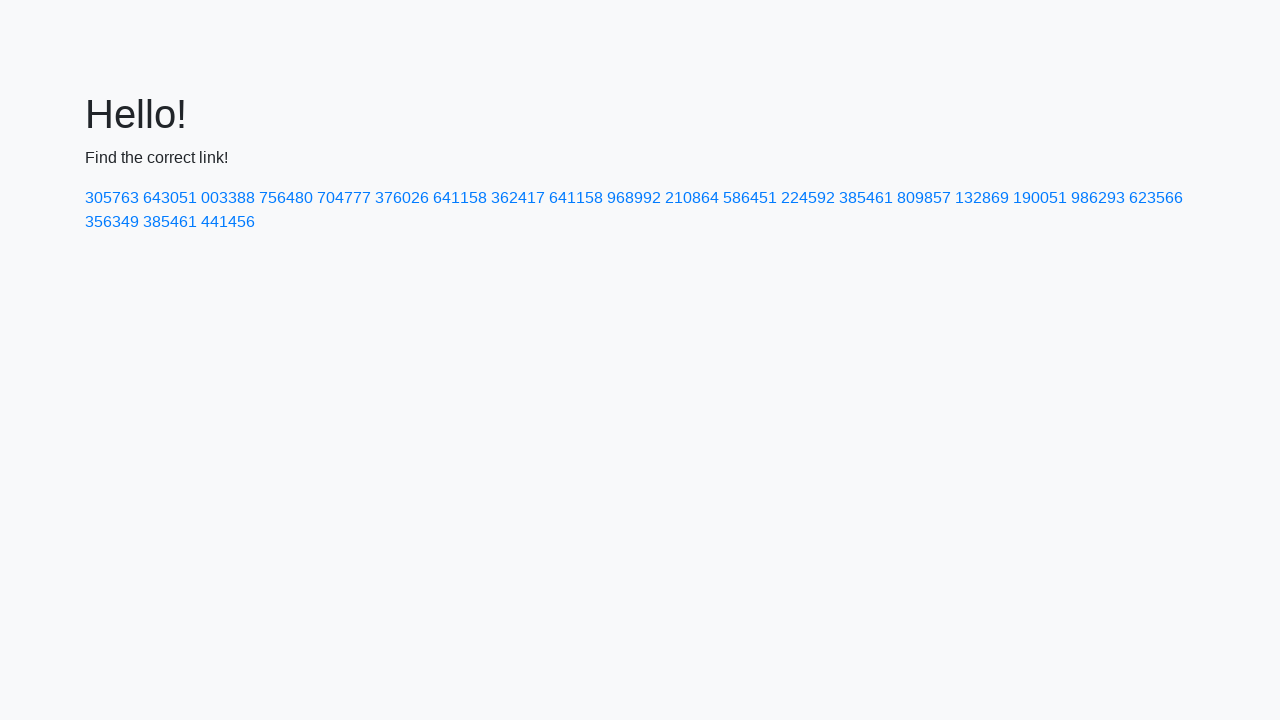

Navigated to form page
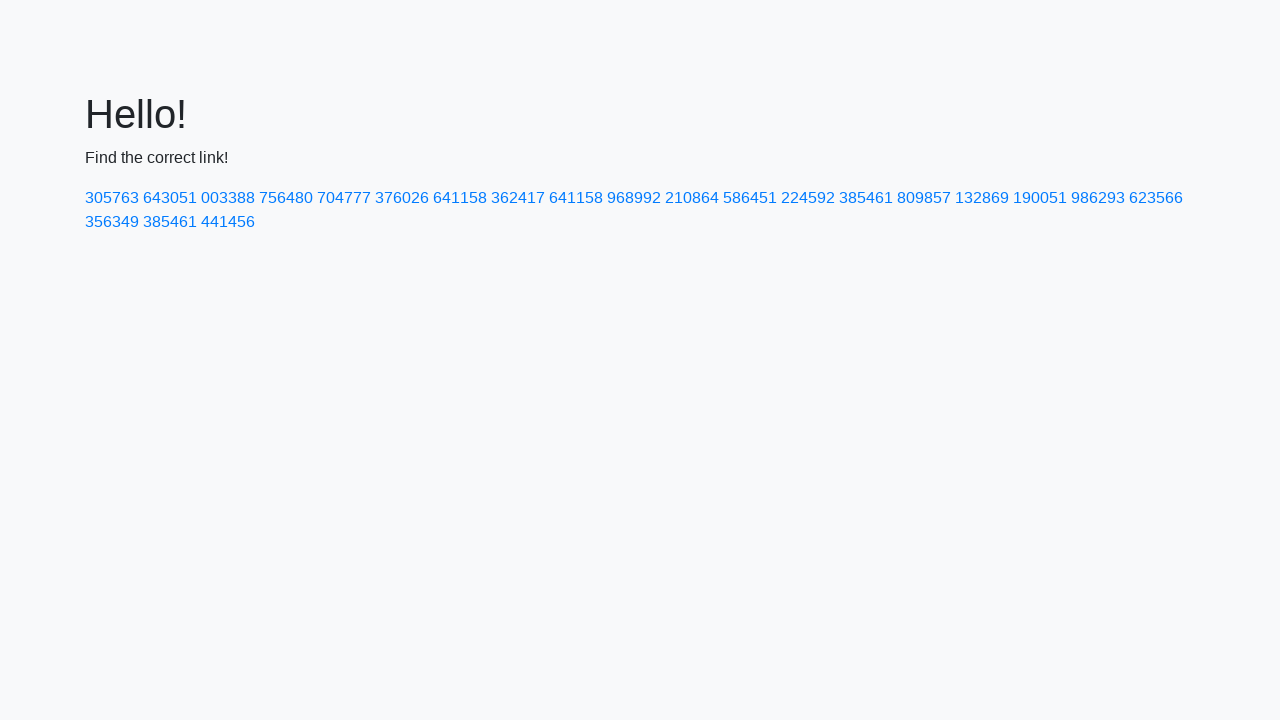

Clicked link containing text '224592' at (808, 198) on a:has-text('224592')
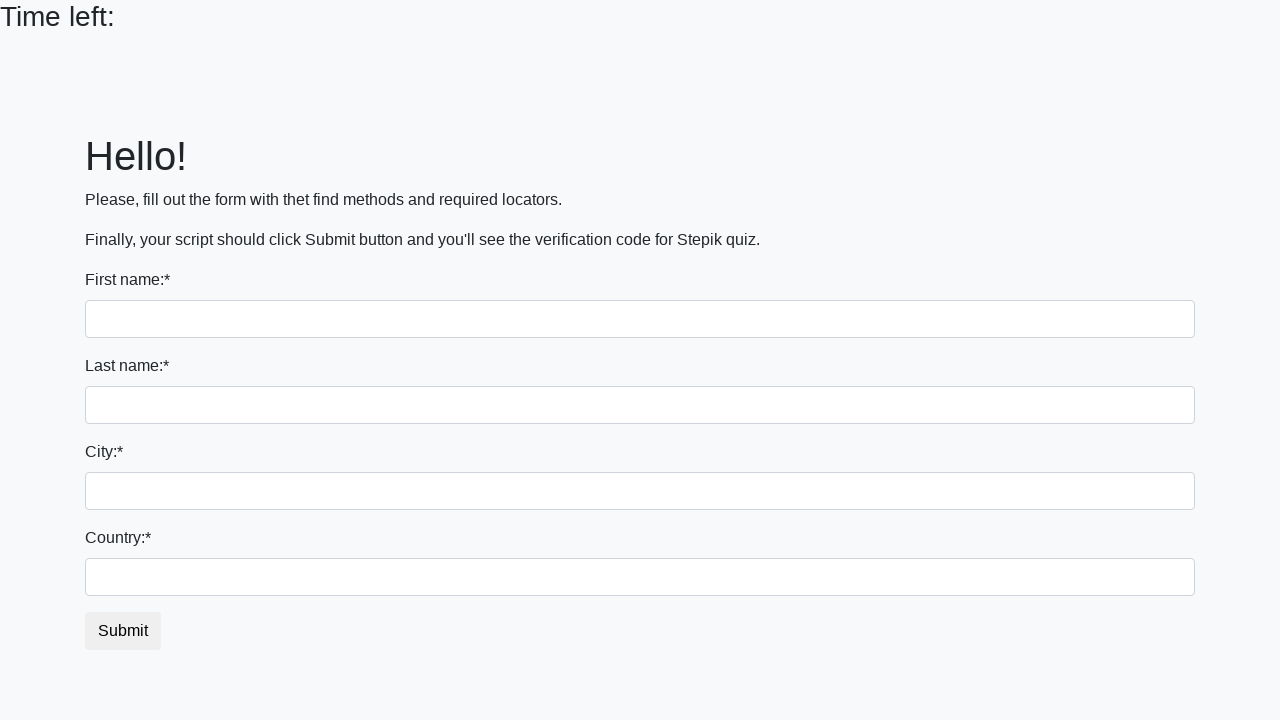

Filled first name field with 'Ivan' on input
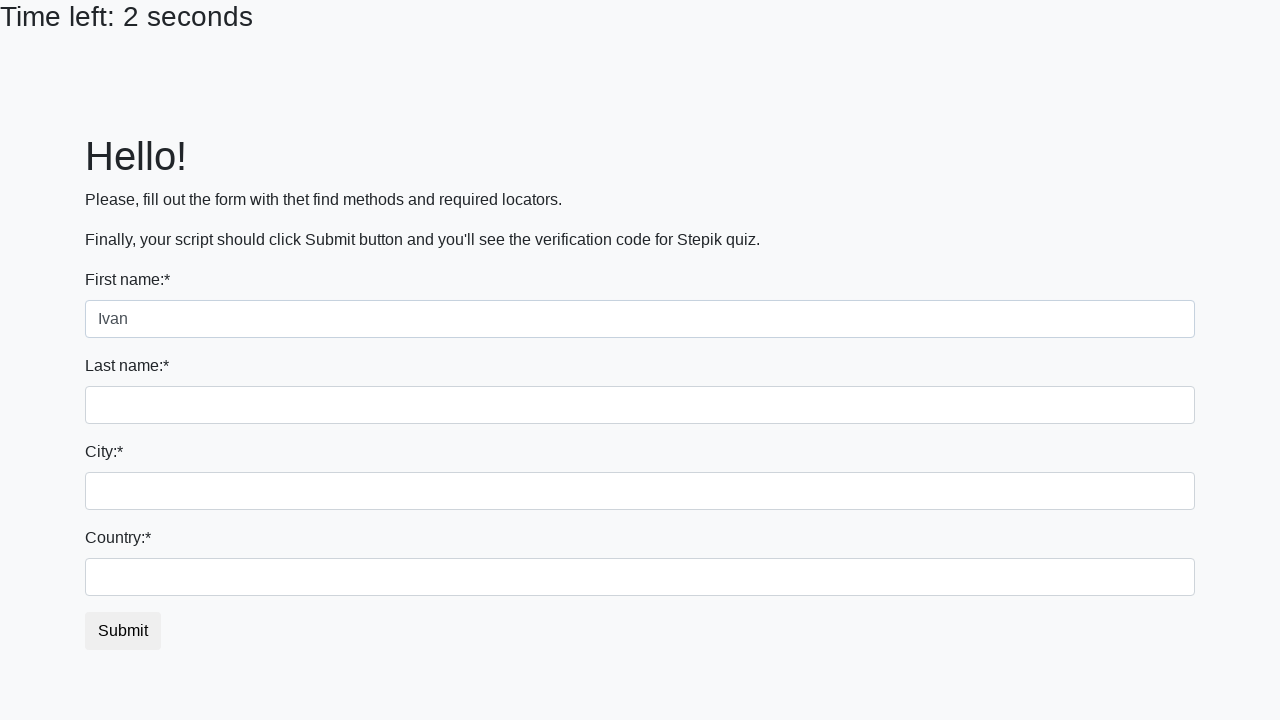

Filled last name field with 'Petrov' on input[name='last_name']
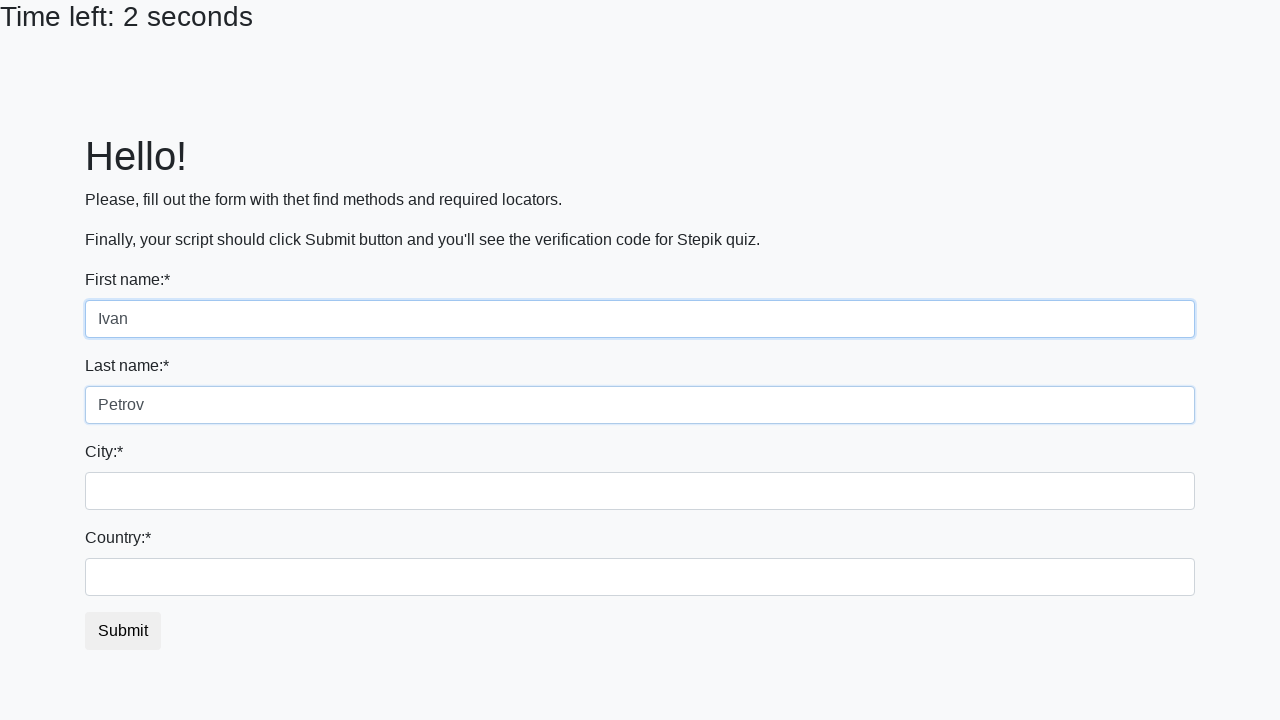

Filled city field with 'Smolensk' on .form-control.city
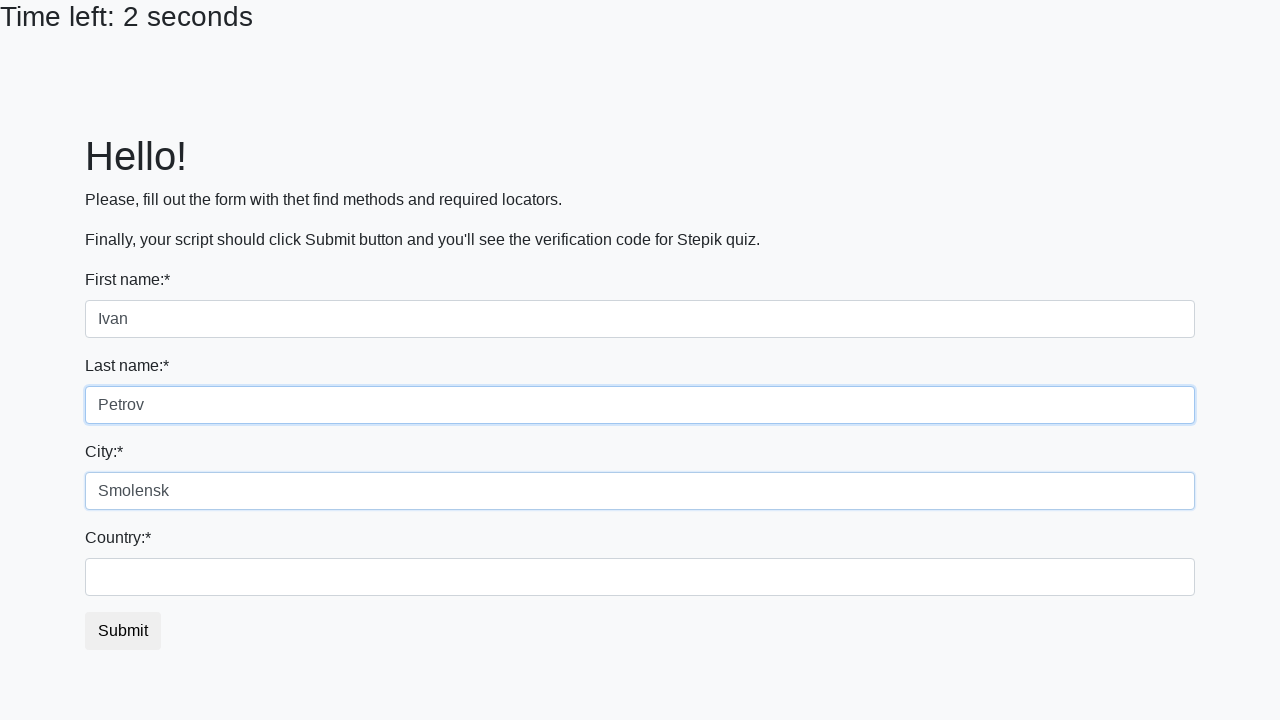

Filled country field with 'Russia' on #country
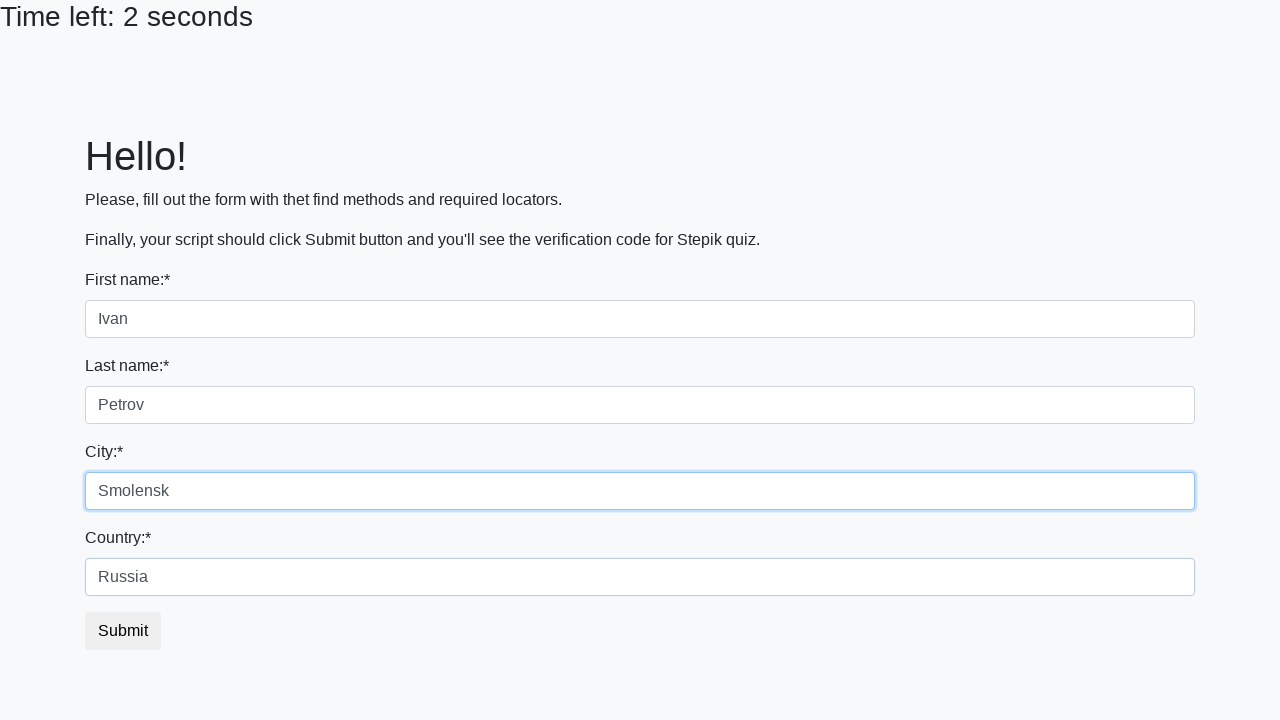

Clicked submit button to submit form at (123, 631) on button.btn
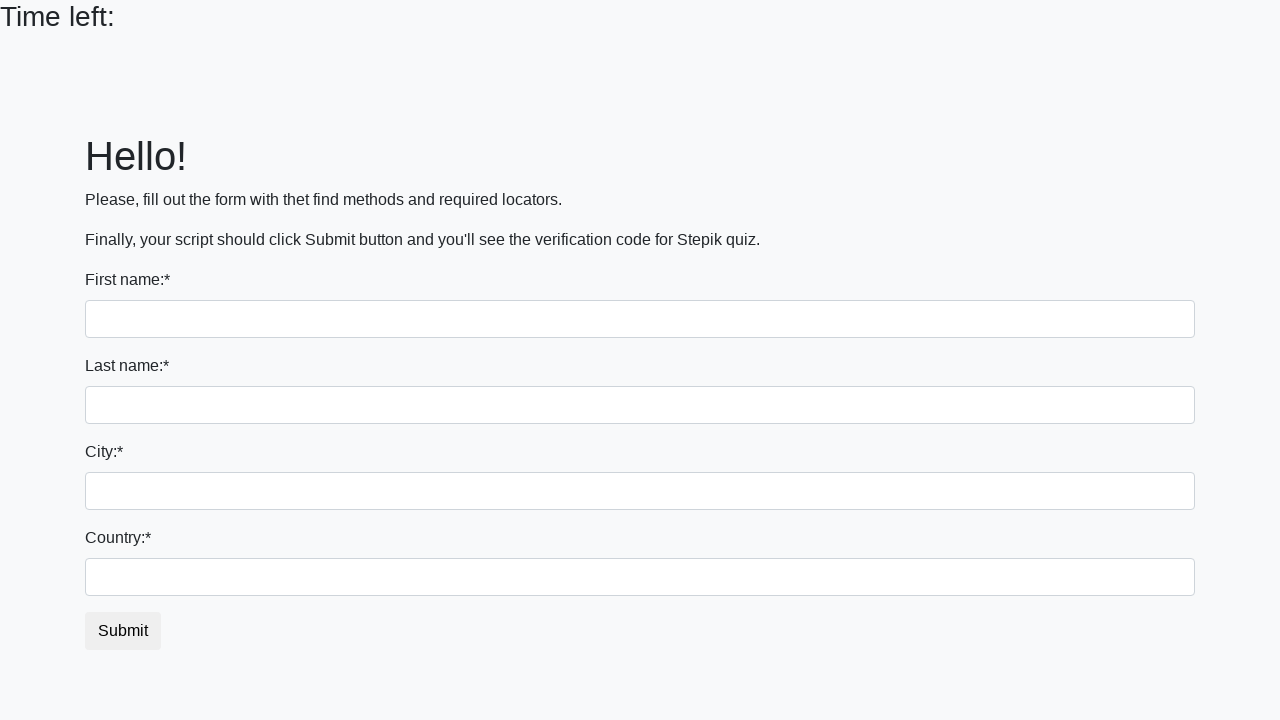

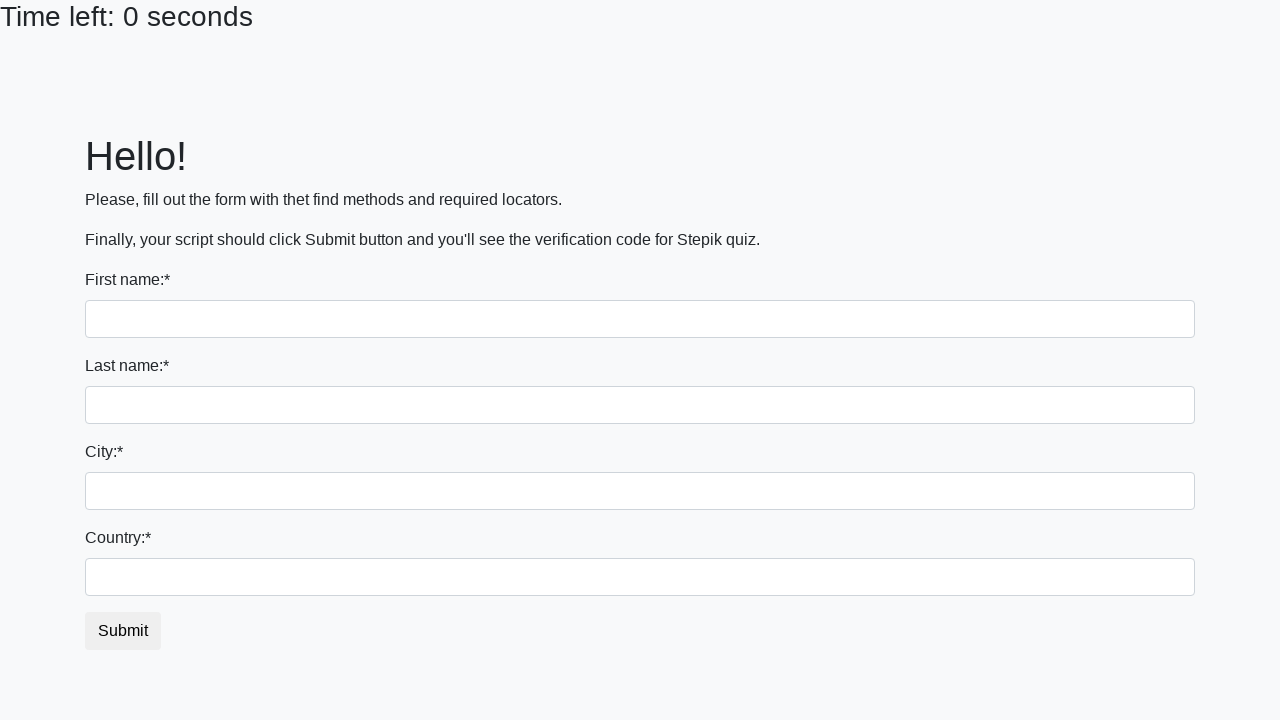